Waits for a specific price to appear, clicks a book button, then solves a math problem by extracting a value, calculating the result, and submitting it.

Starting URL: http://suninjuly.github.io/explicit_wait2.html

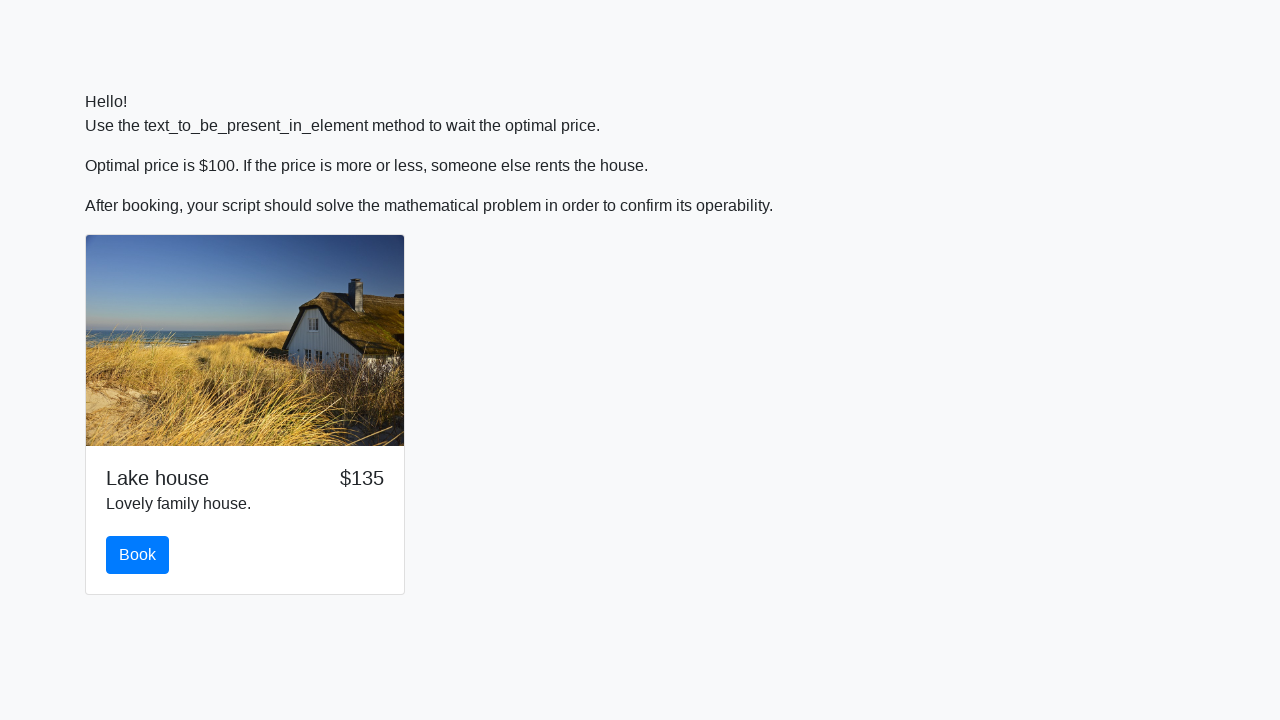

Waited for price to reach $100
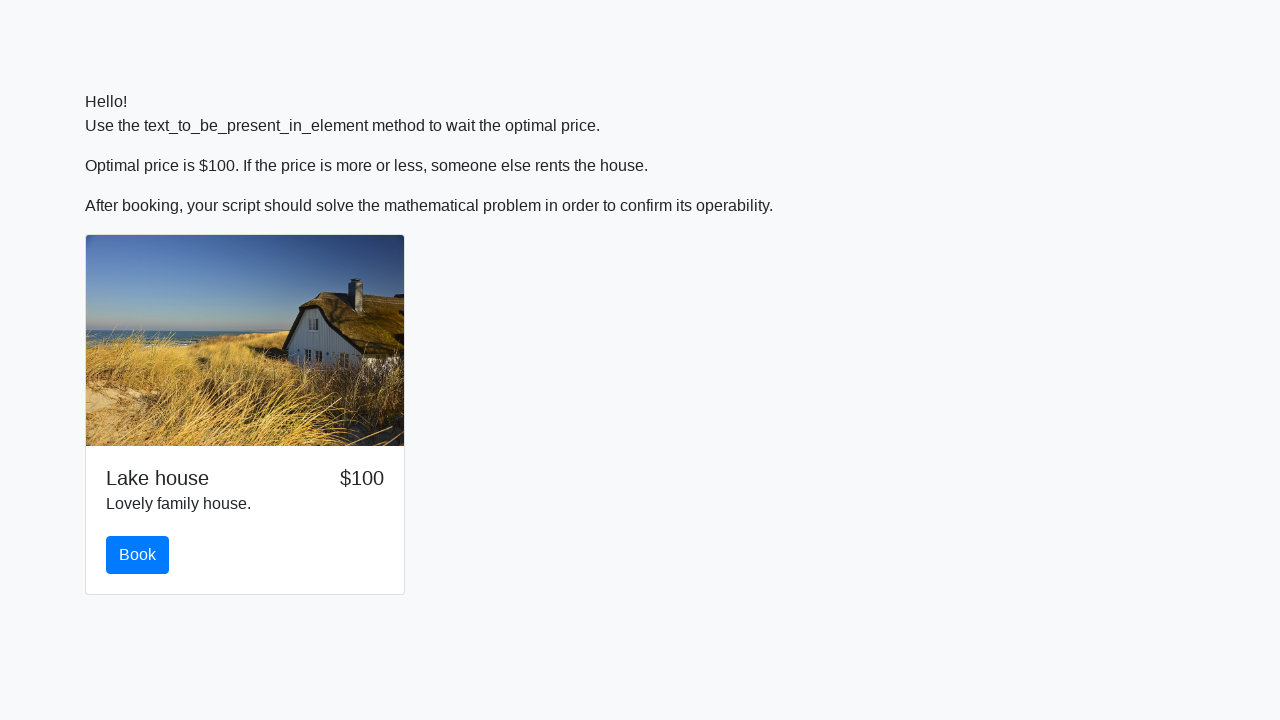

Clicked the book button at (138, 555) on button#book
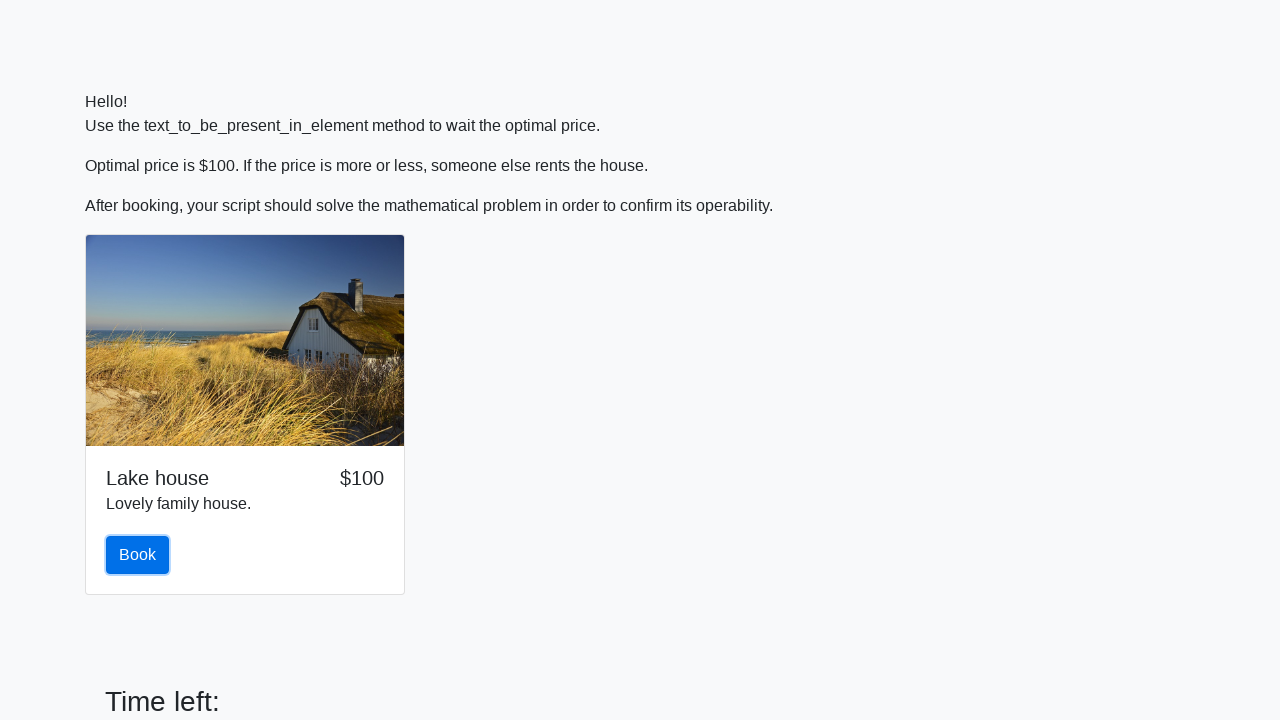

Extracted value from input_value span: 739
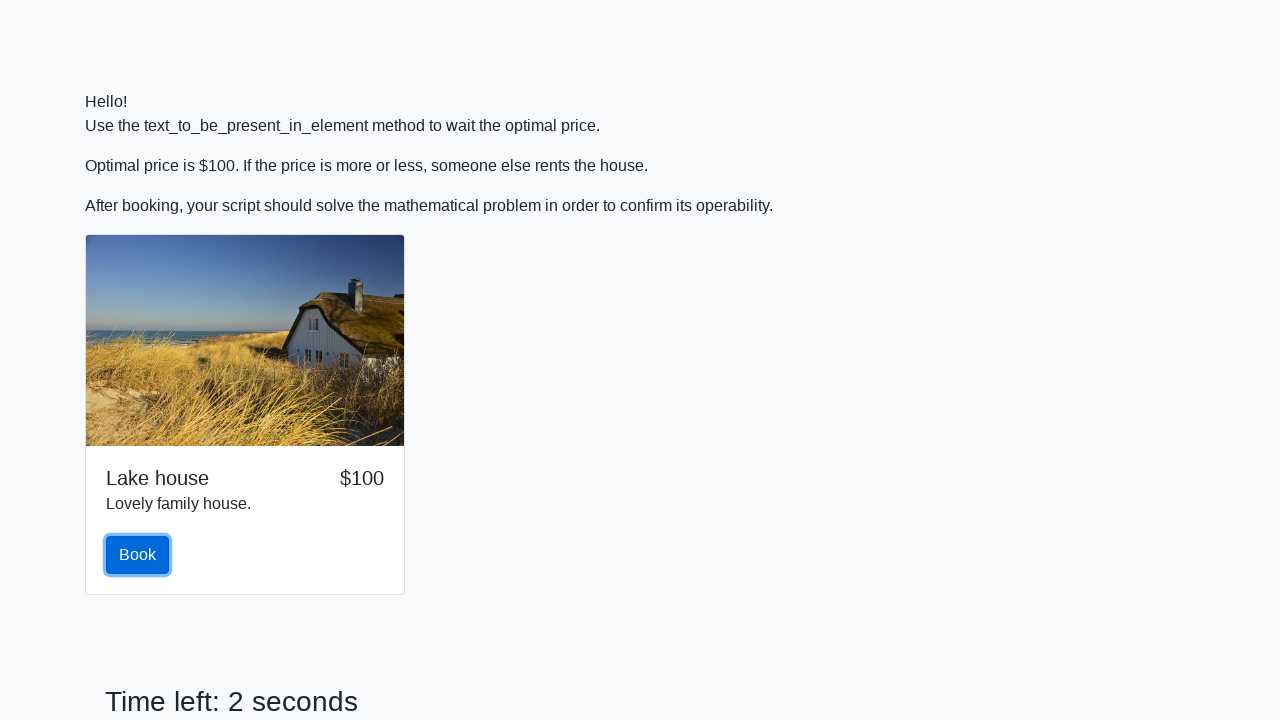

Calculated result and filled text field with: 2.0749499431787872 on input[type='text']
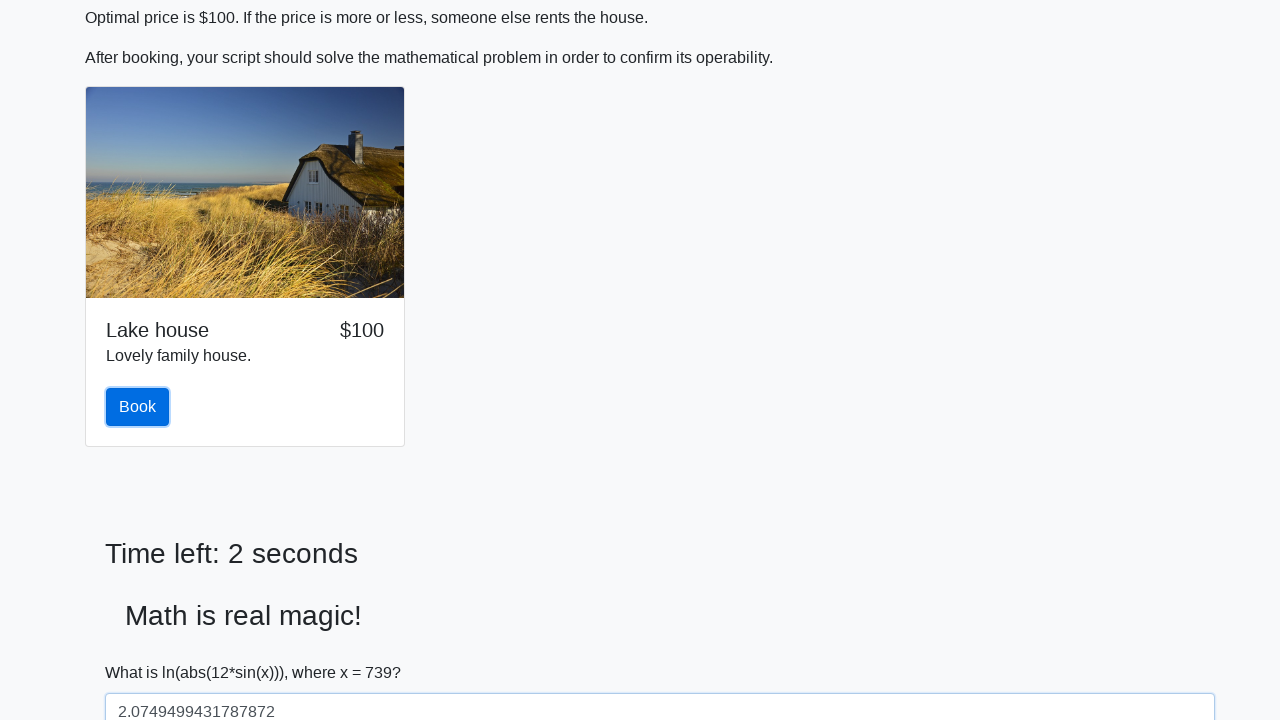

Scrolled solve button into view
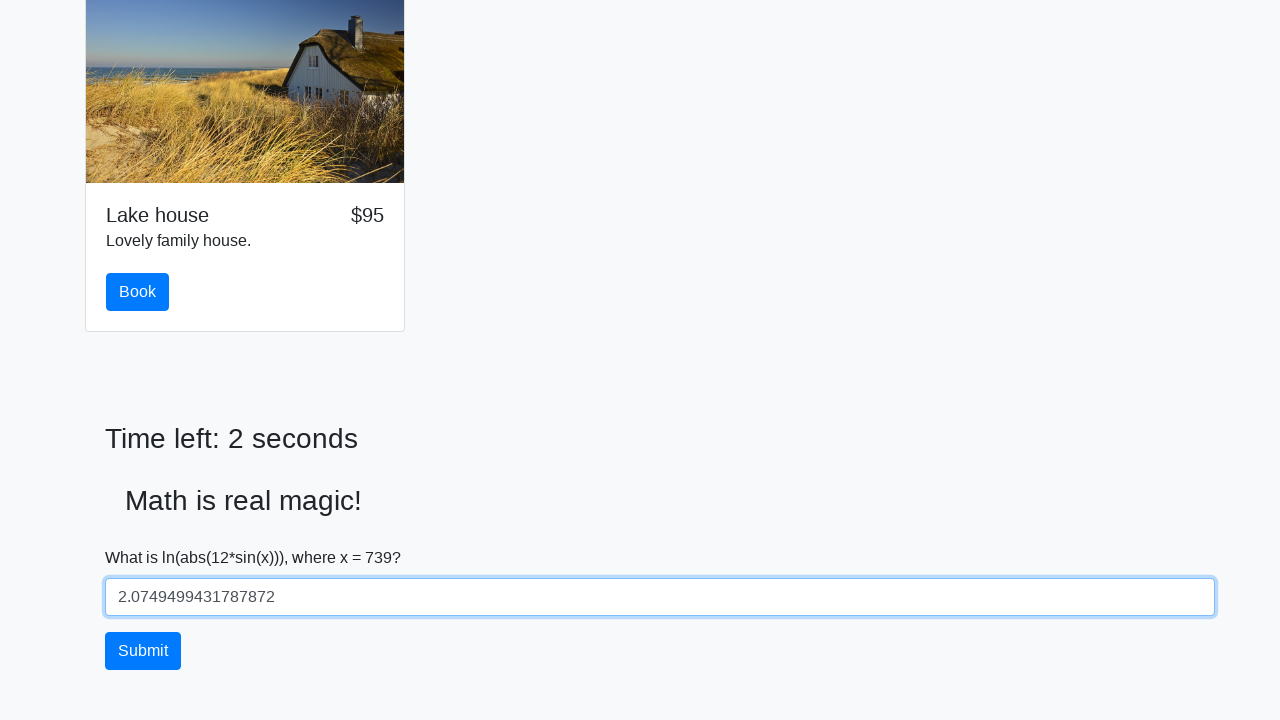

Clicked the solve button to submit the answer at (143, 651) on button#solve
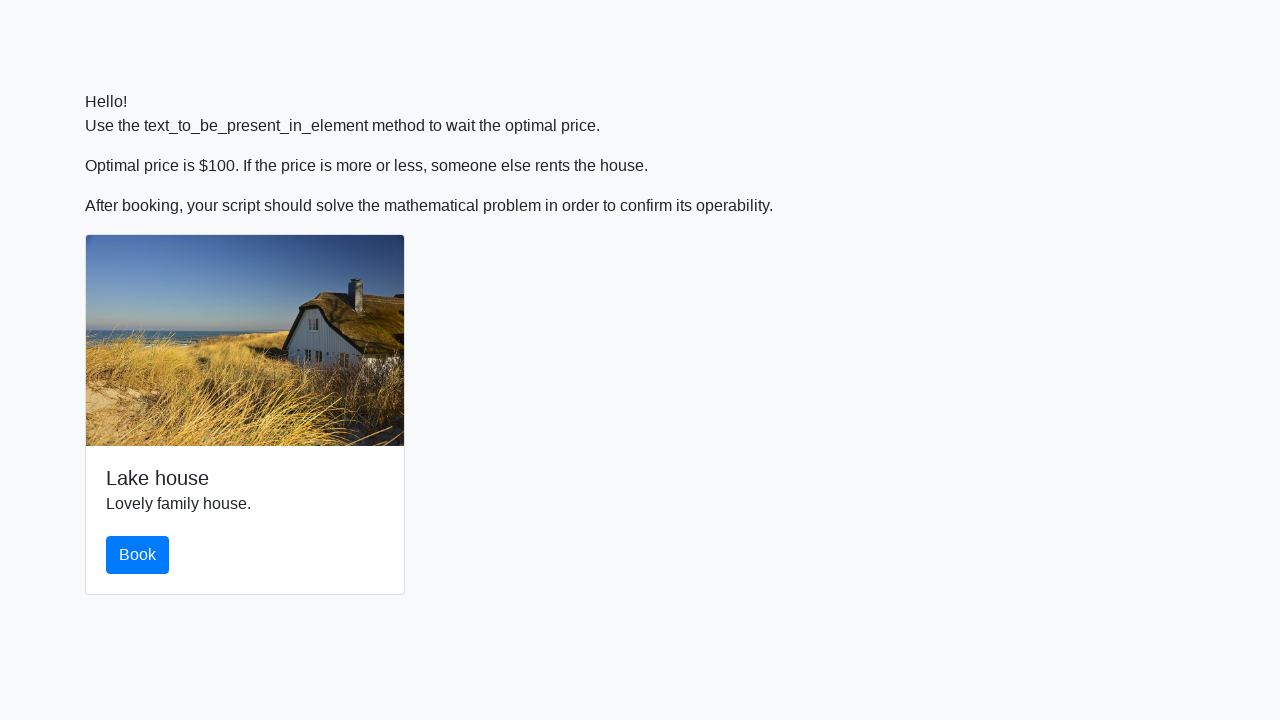

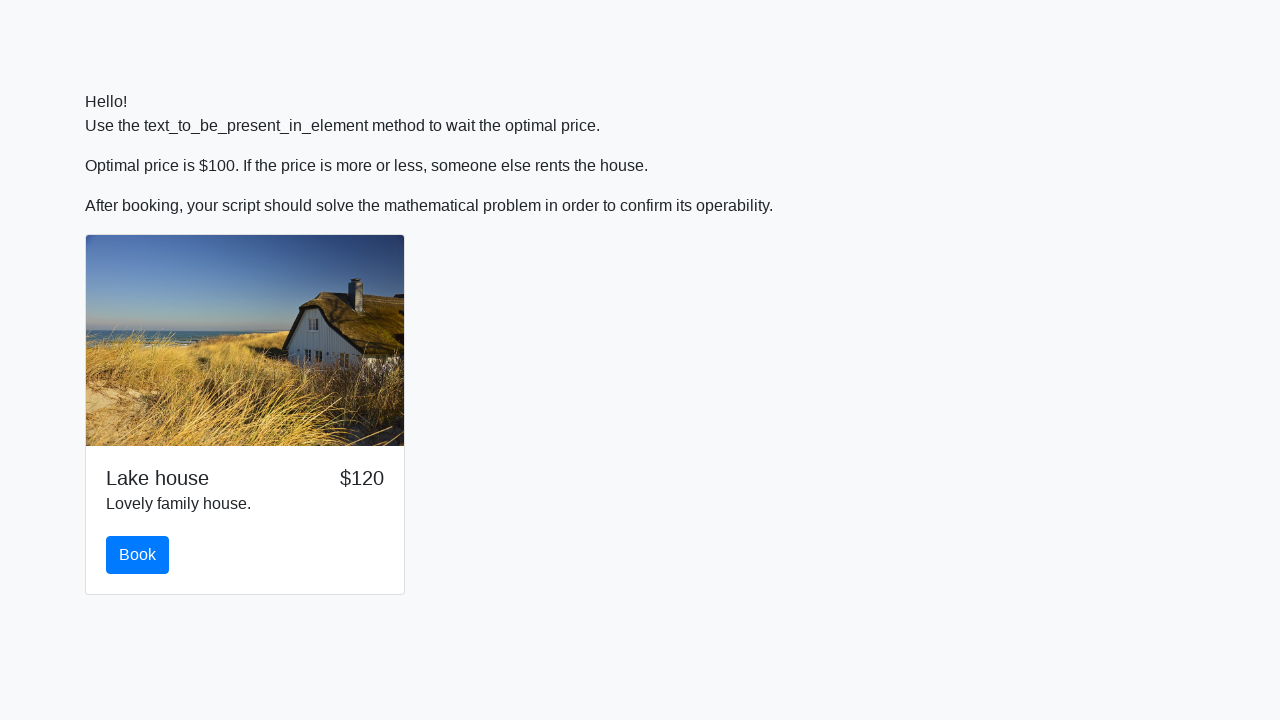